Tests the dealer search functionality by selecting a country from dropdown, entering a city, and searching for dealers

Starting URL: https://rode.com/en/support/where-to-buy

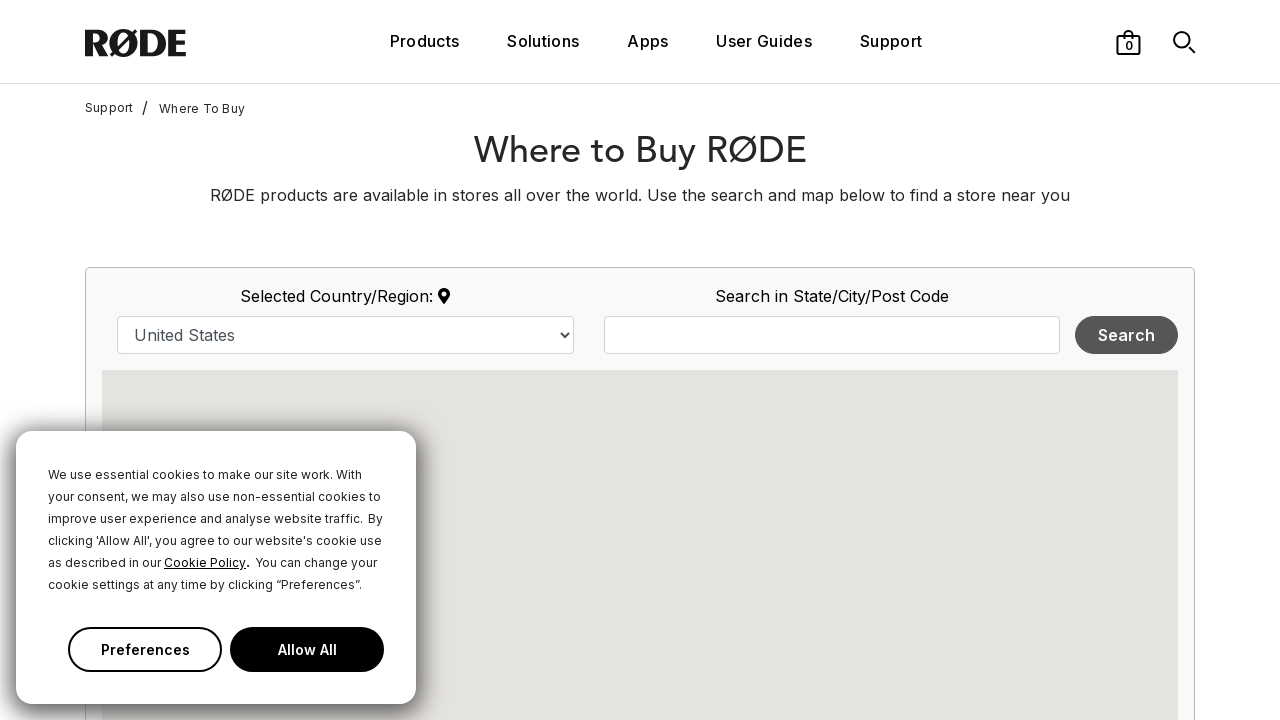

Selected Vietnam from country dropdown on #country
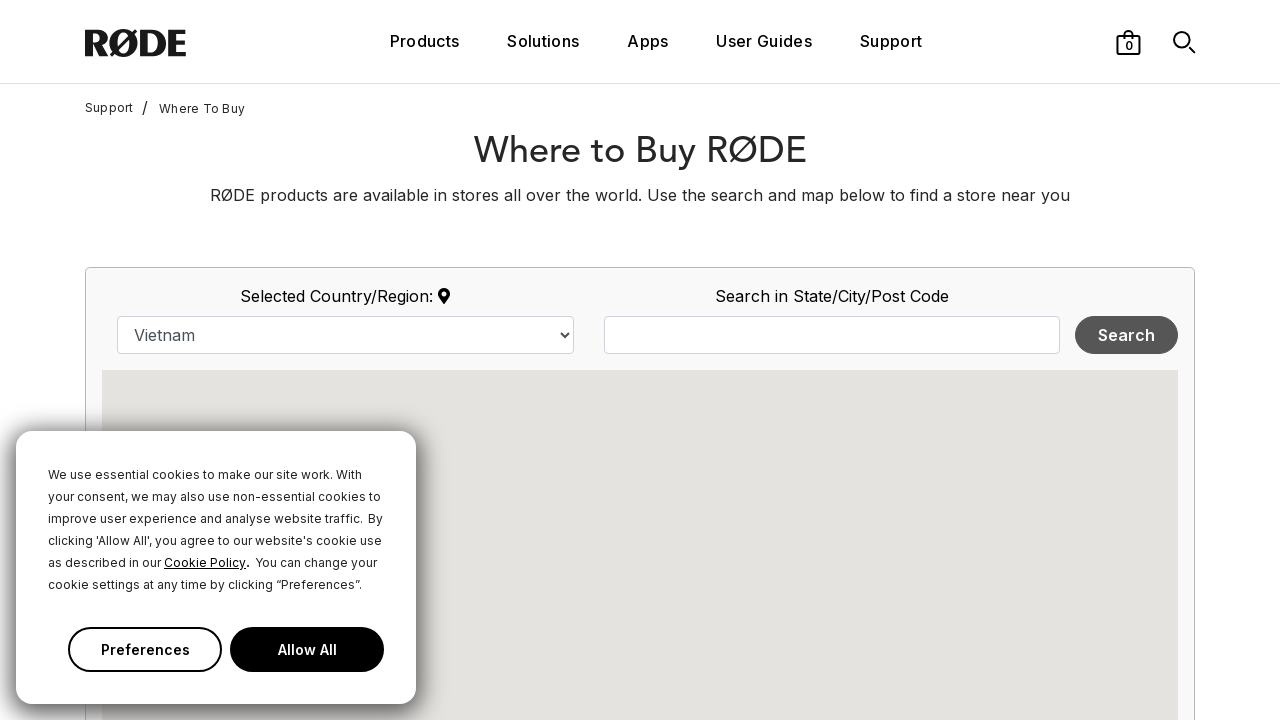

Entered 'Ho Chi Minh' in city search field on #map_search_query
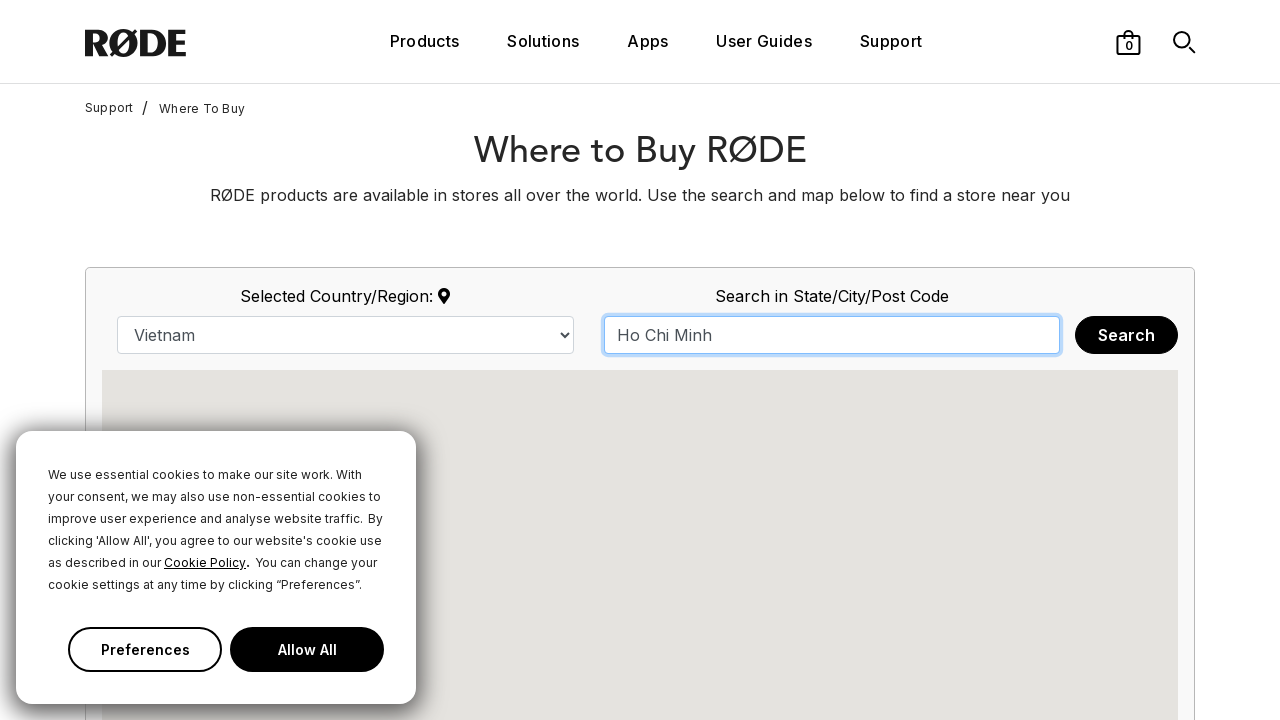

Clicked search button to find dealers at (1126, 335) on button:has-text('Search')
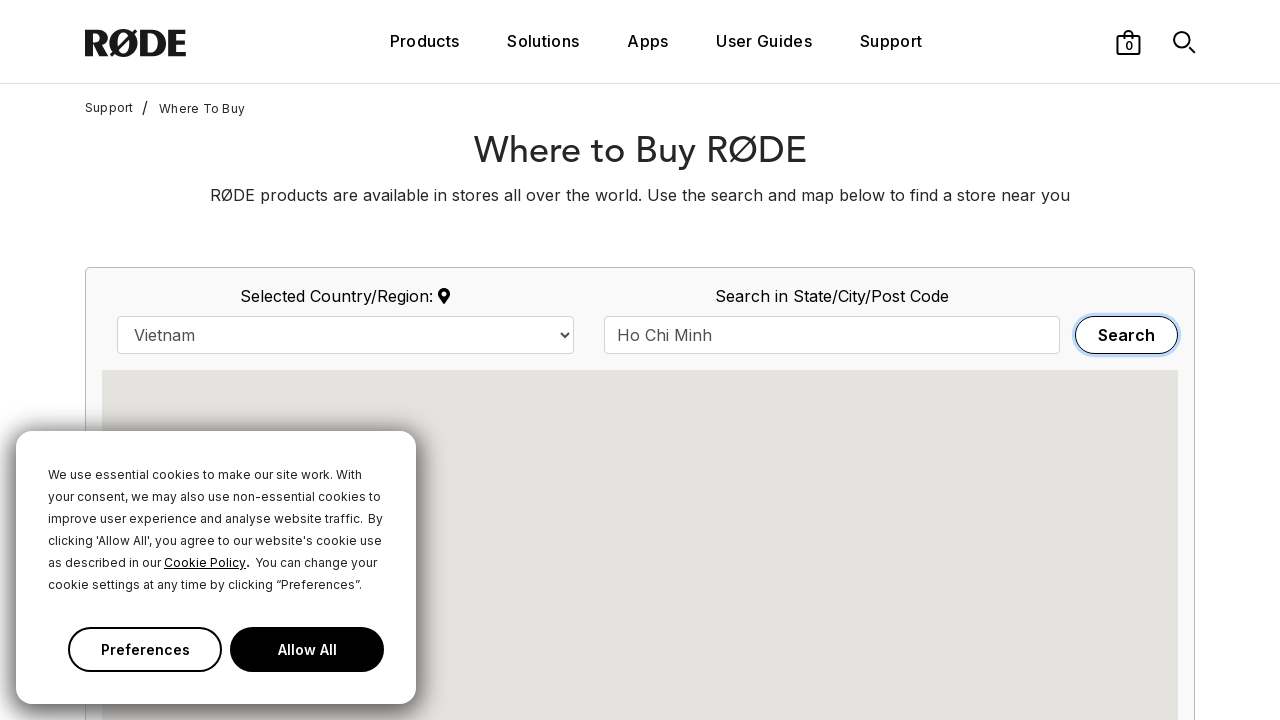

Dealer results loaded successfully
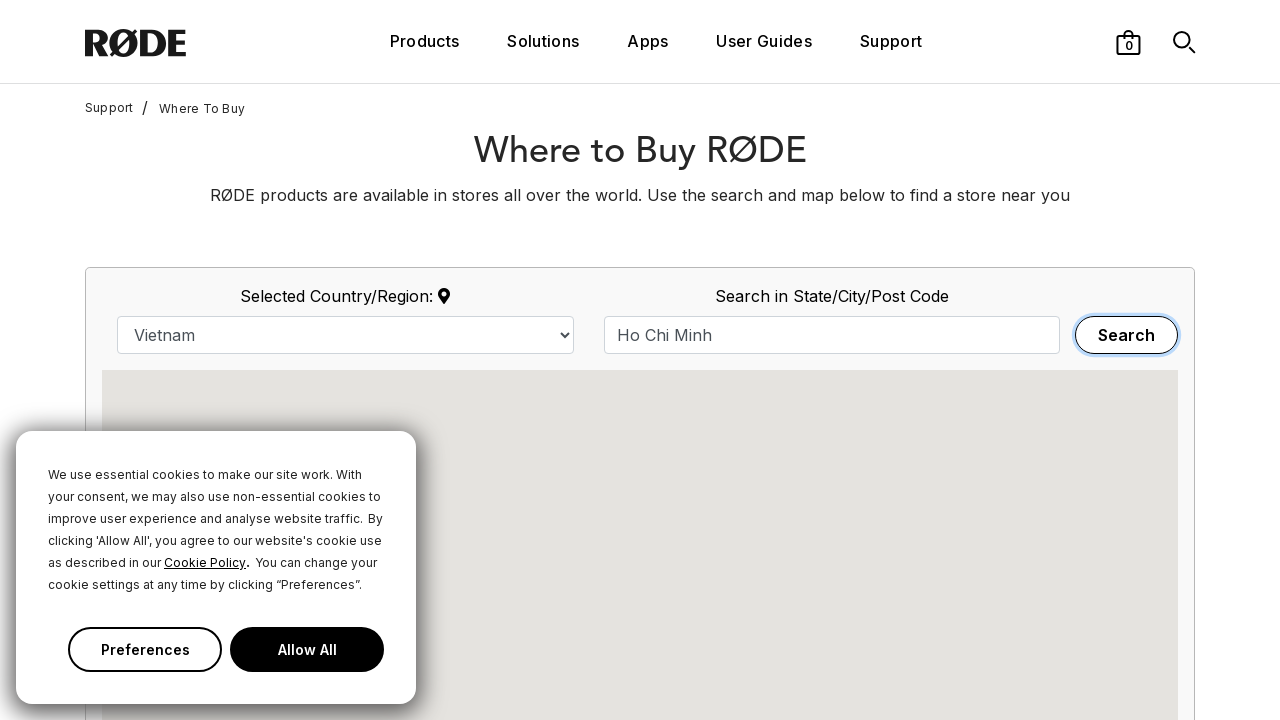

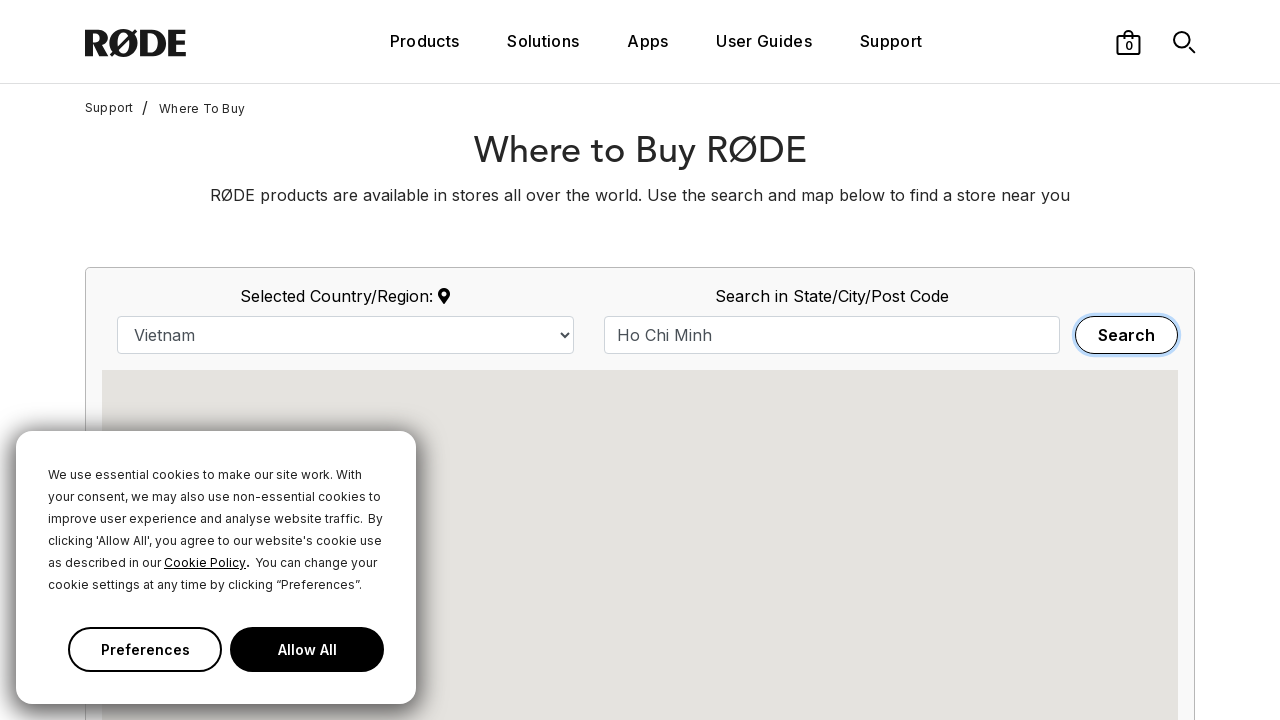